Tests static dropdown for programming languages by selecting Java option and verifying the subtitle is visible

Starting URL: https://letcode.in/dropdowns

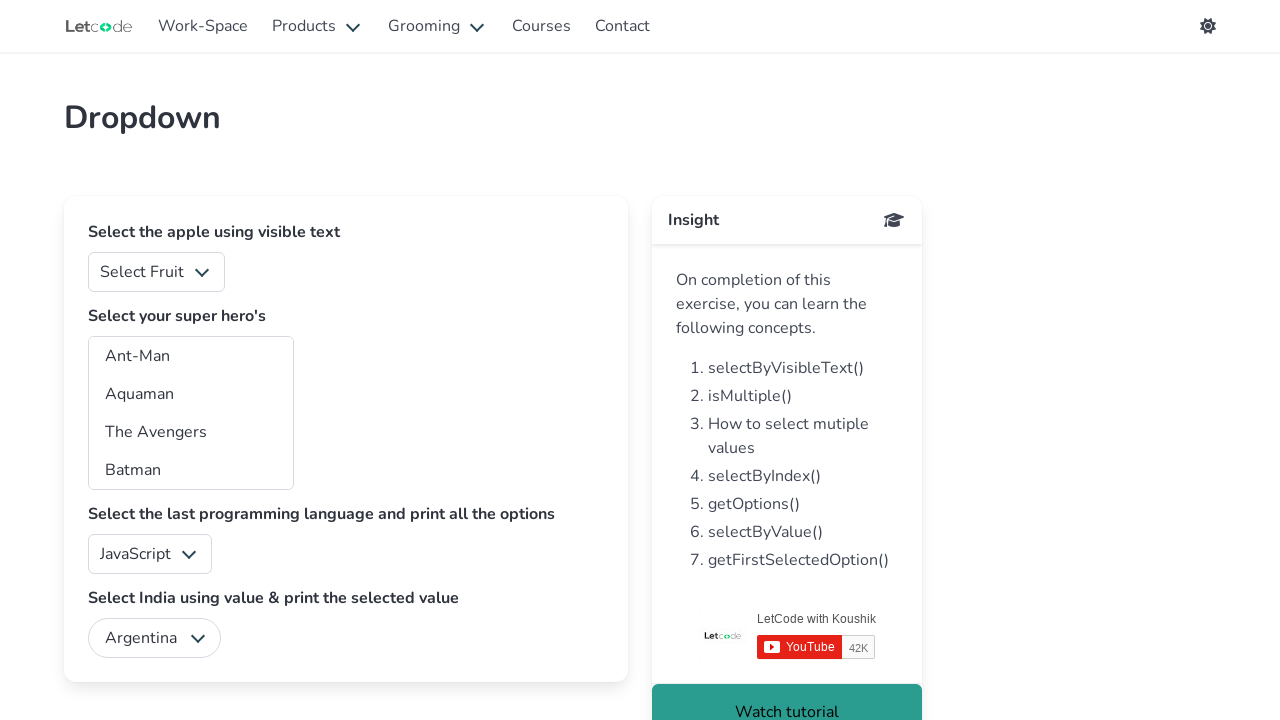

Selected 'Java' option from static language dropdown on #lang
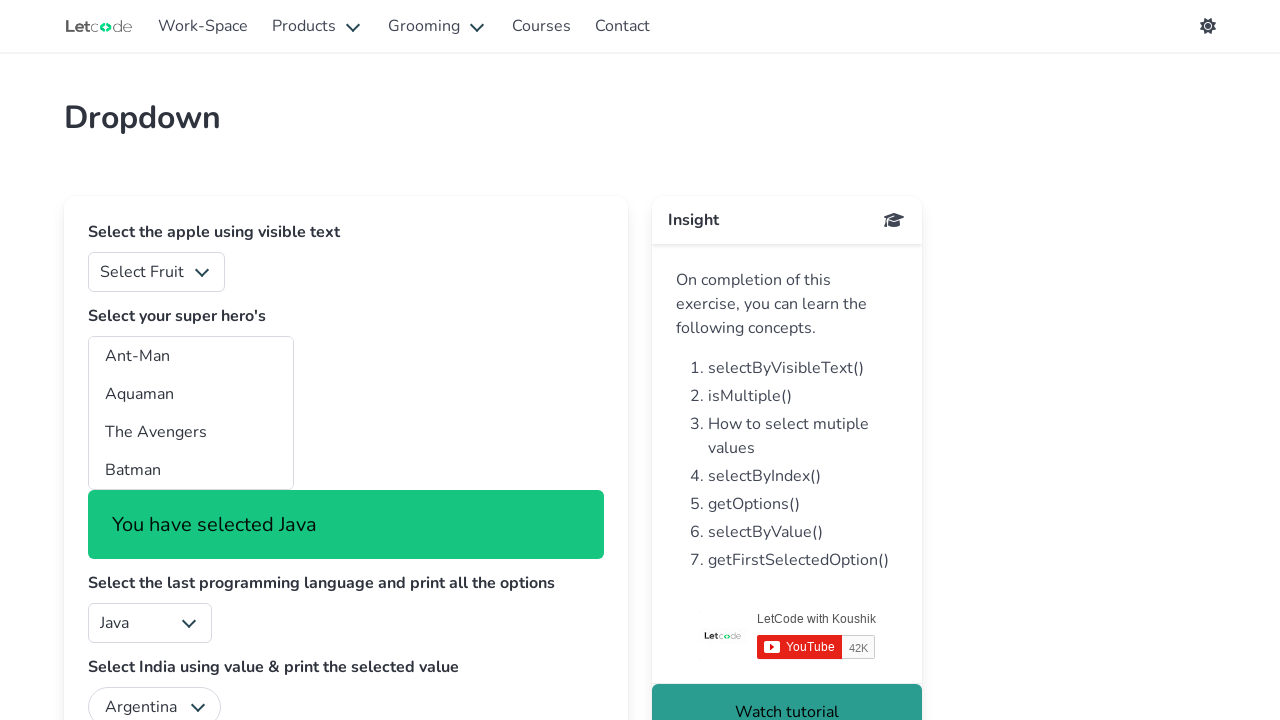

Verified subtitle is visible after selecting Java
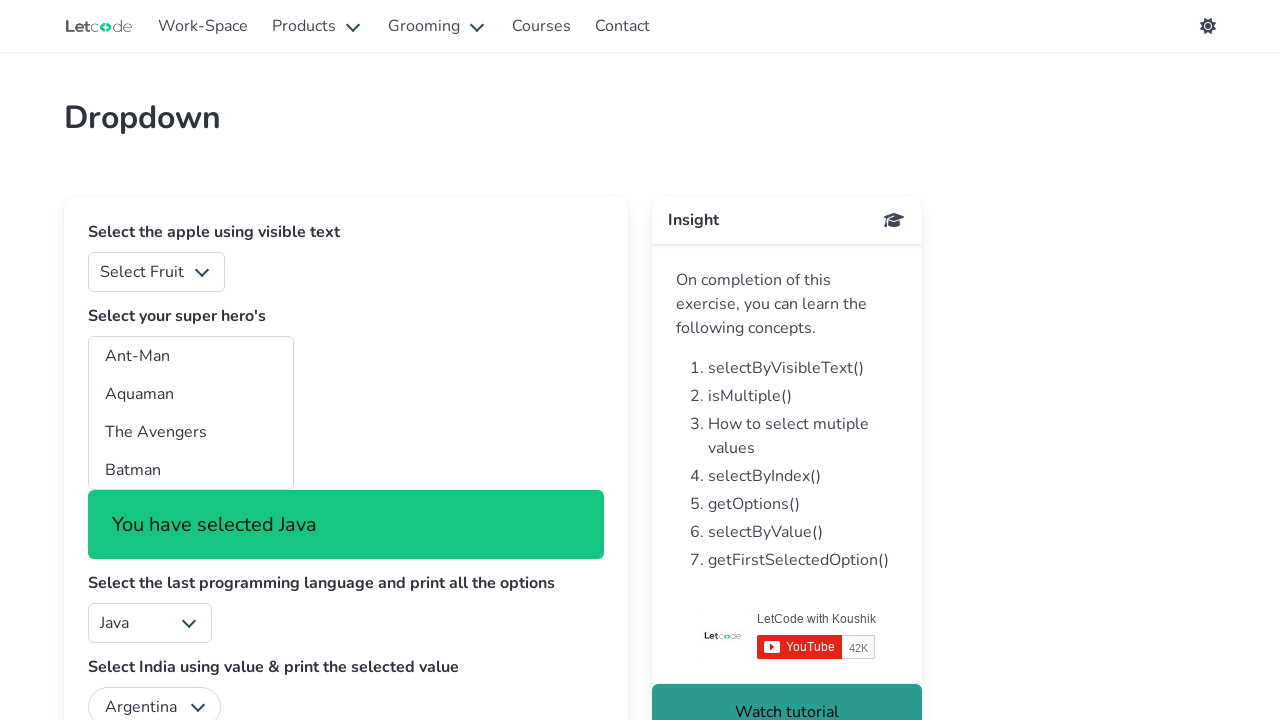

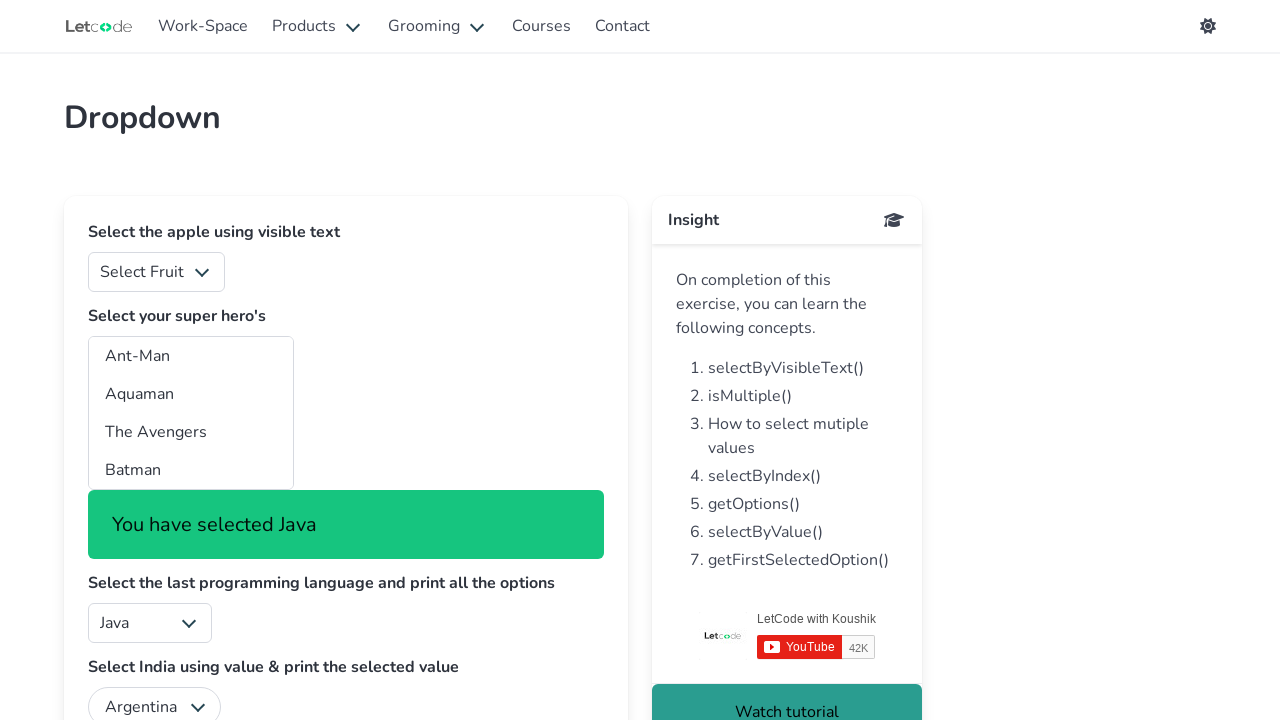